Tests highlighting an element on a page by changing its CSS border style to a red dashed line, waiting briefly, then reverting the style back to original.

Starting URL: http://the-internet.herokuapp.com/large

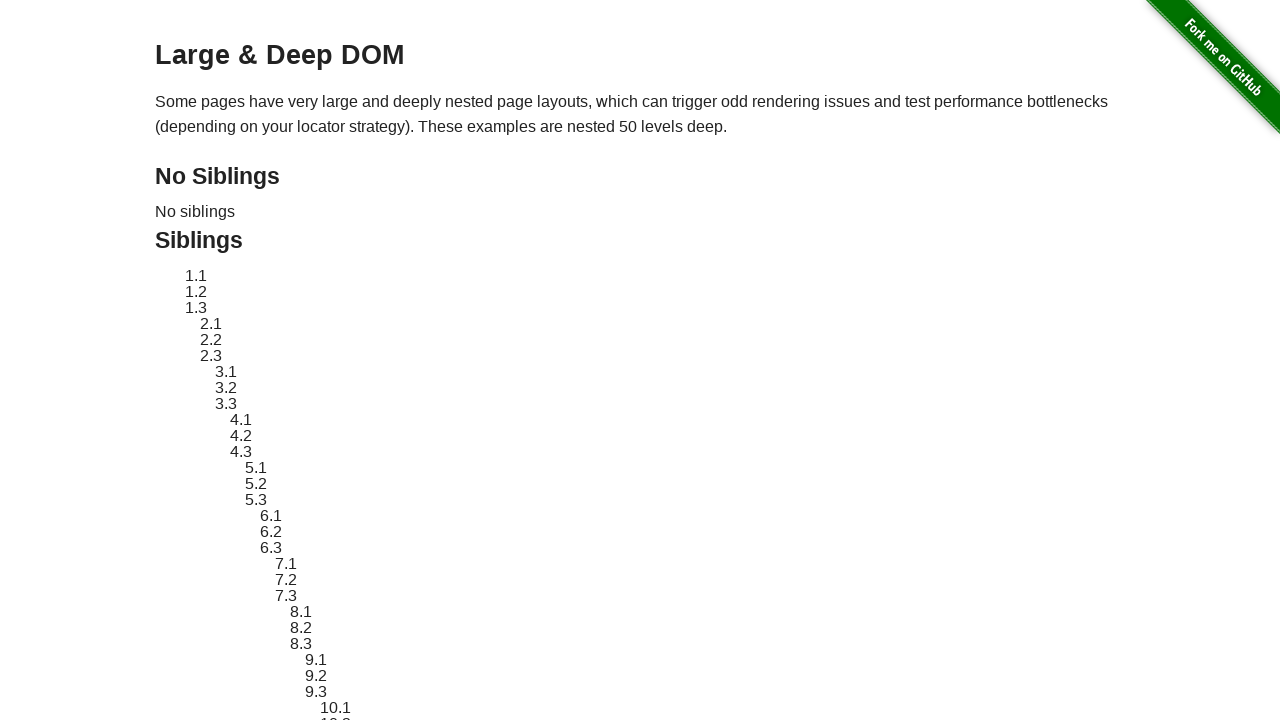

Located target element with ID 'sibling-2.3'
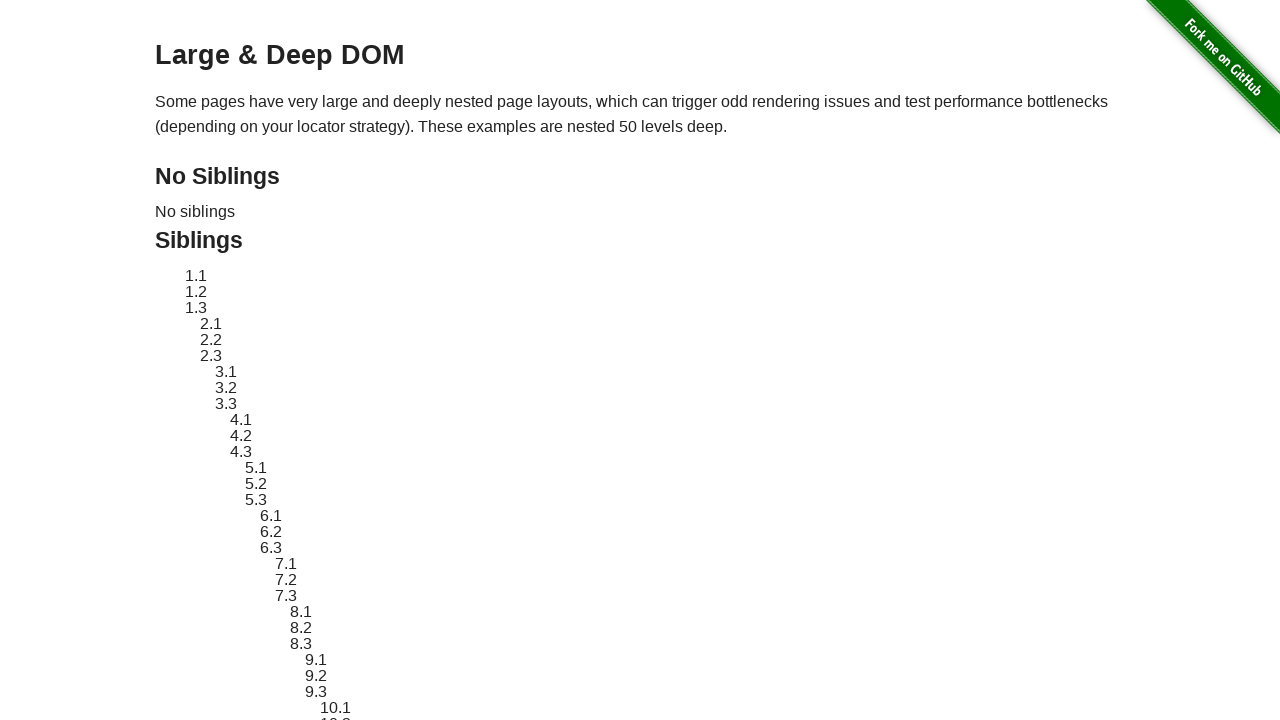

Target element became visible
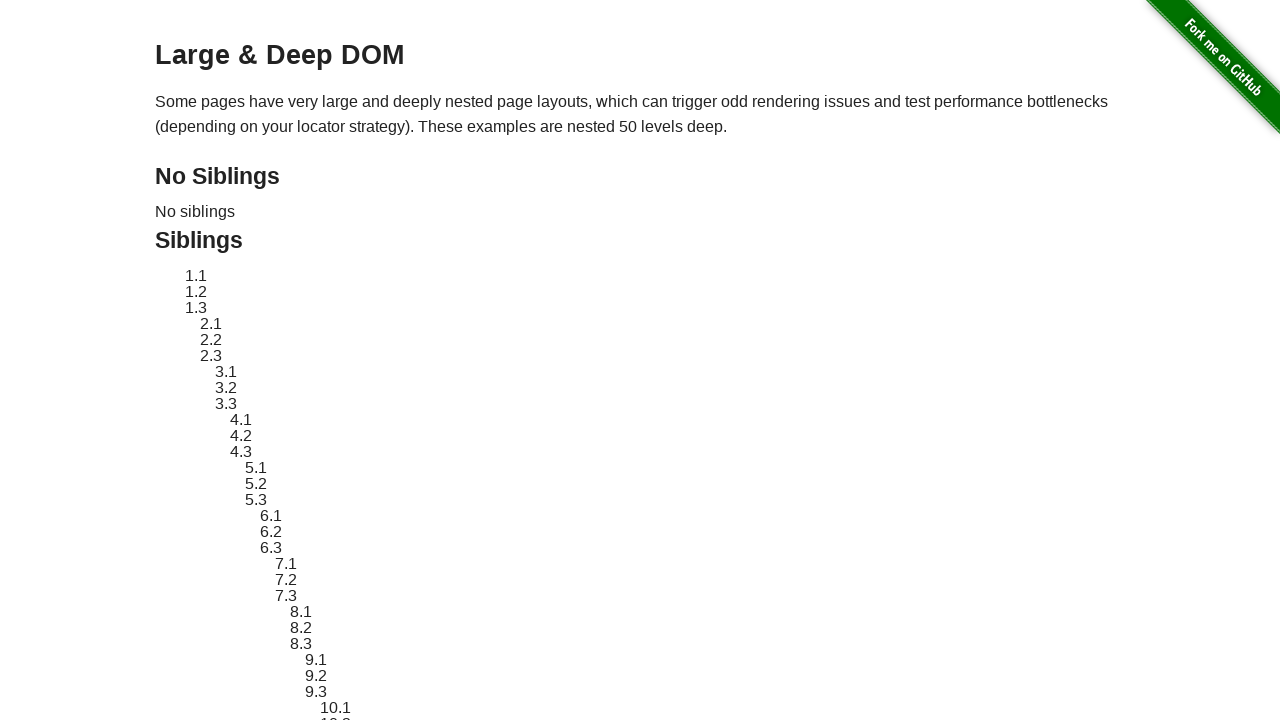

Stored original style attribute
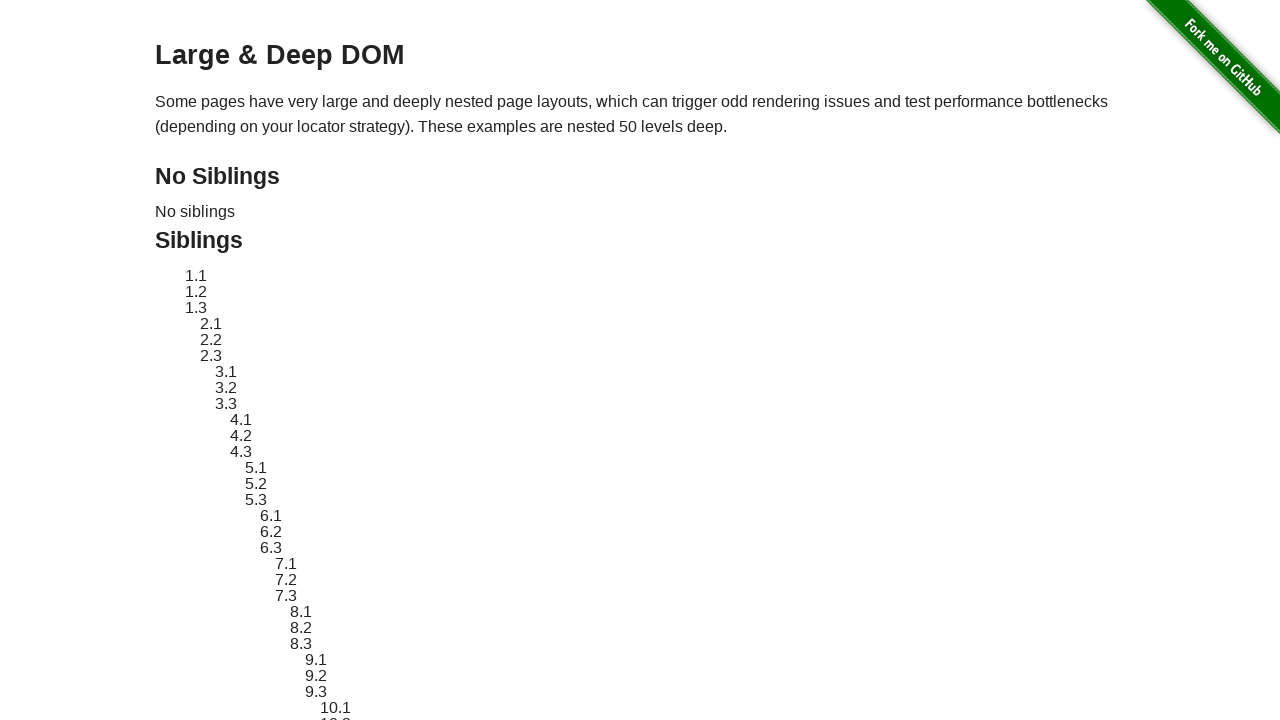

Applied red dashed border highlight to target element
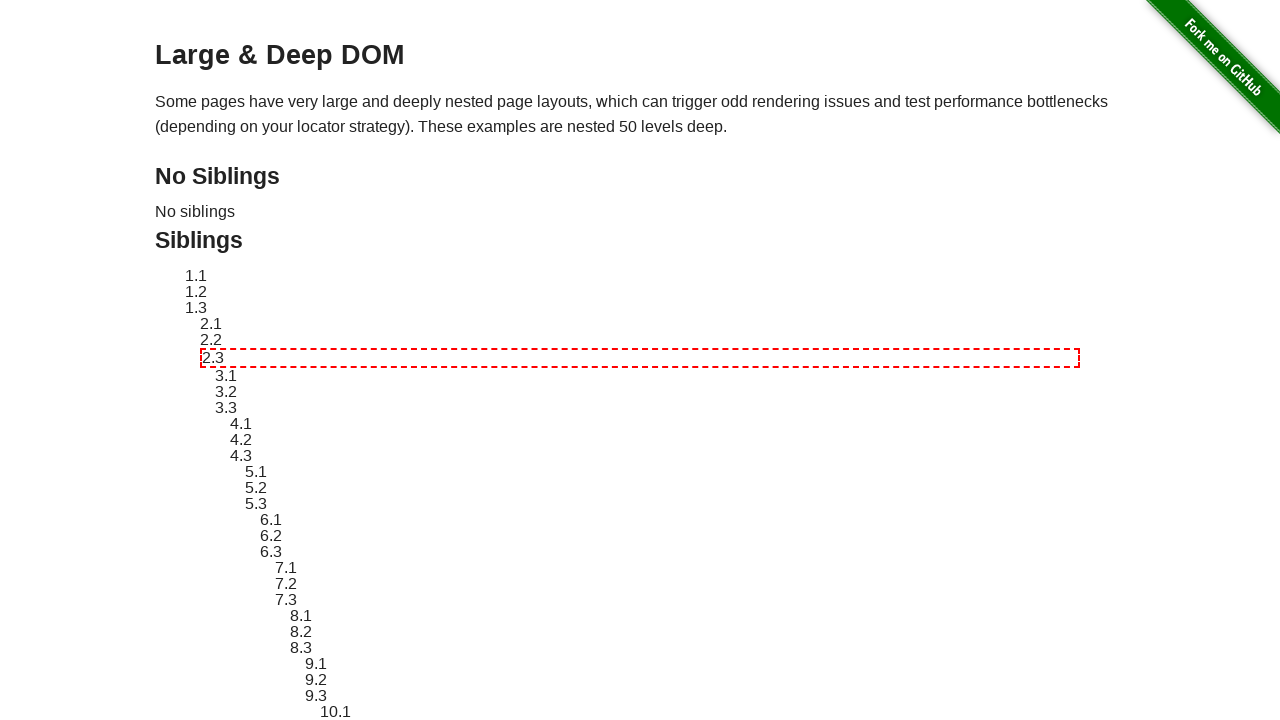

Waited 2 seconds to display highlight effect
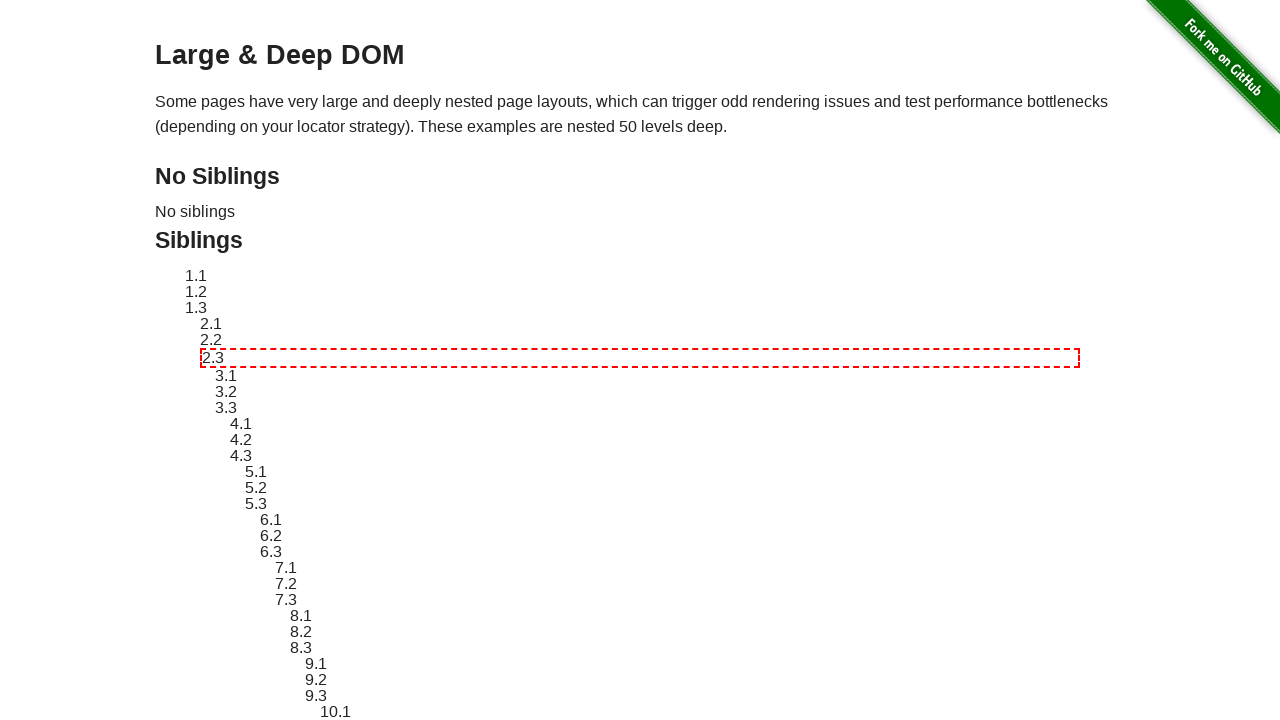

Reverted target element style back to original
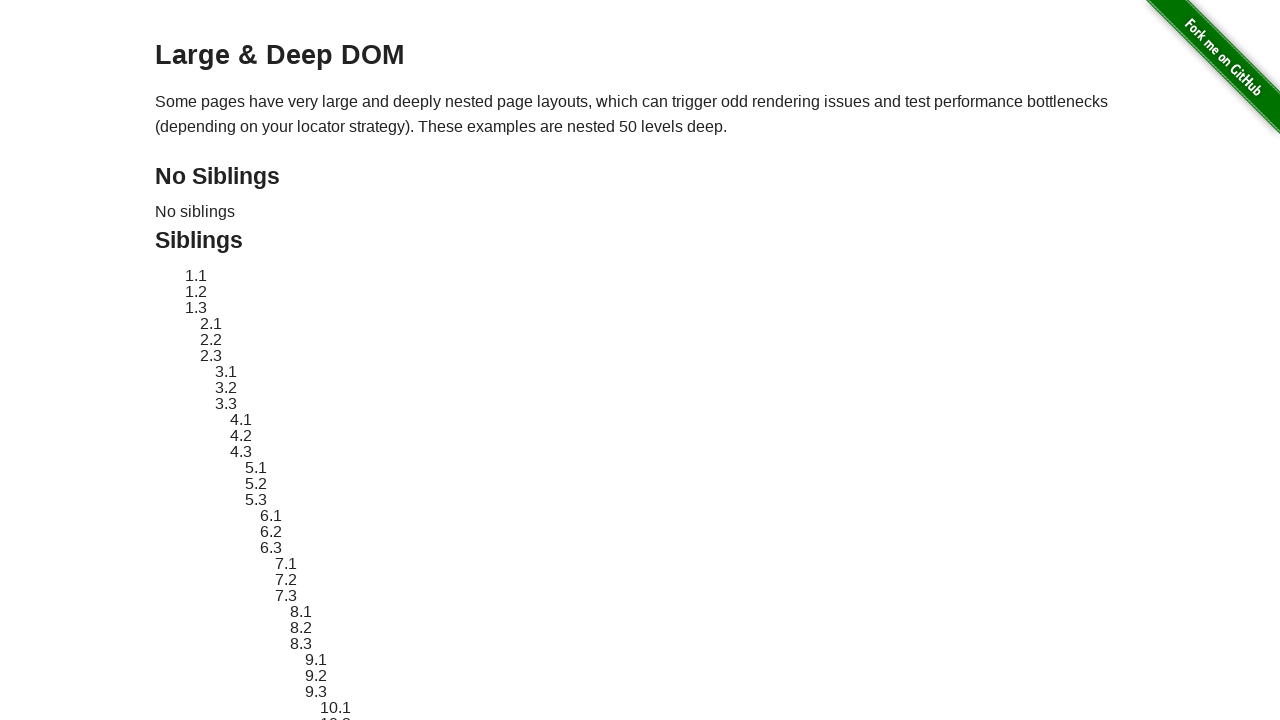

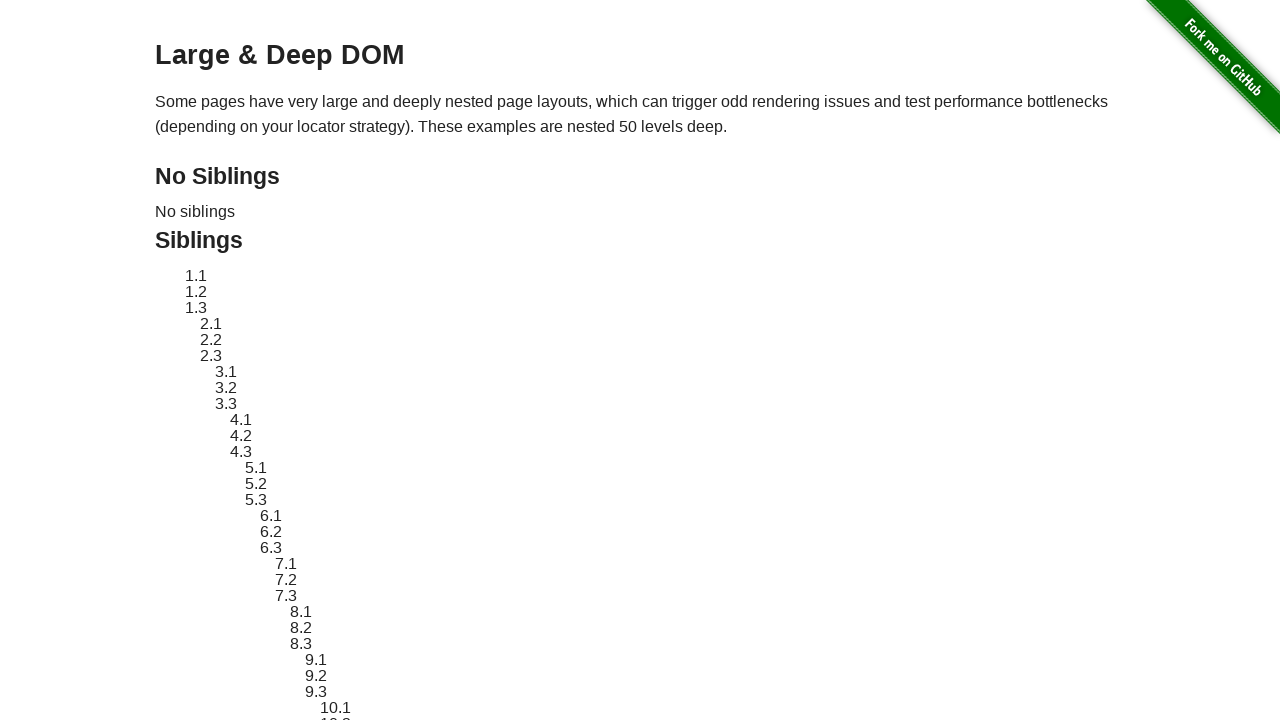